Navigates to a dropdown practice page and verifies the dropdown options are displayed correctly by extracting and sorting them

Starting URL: https://www.hyrtutorials.com/

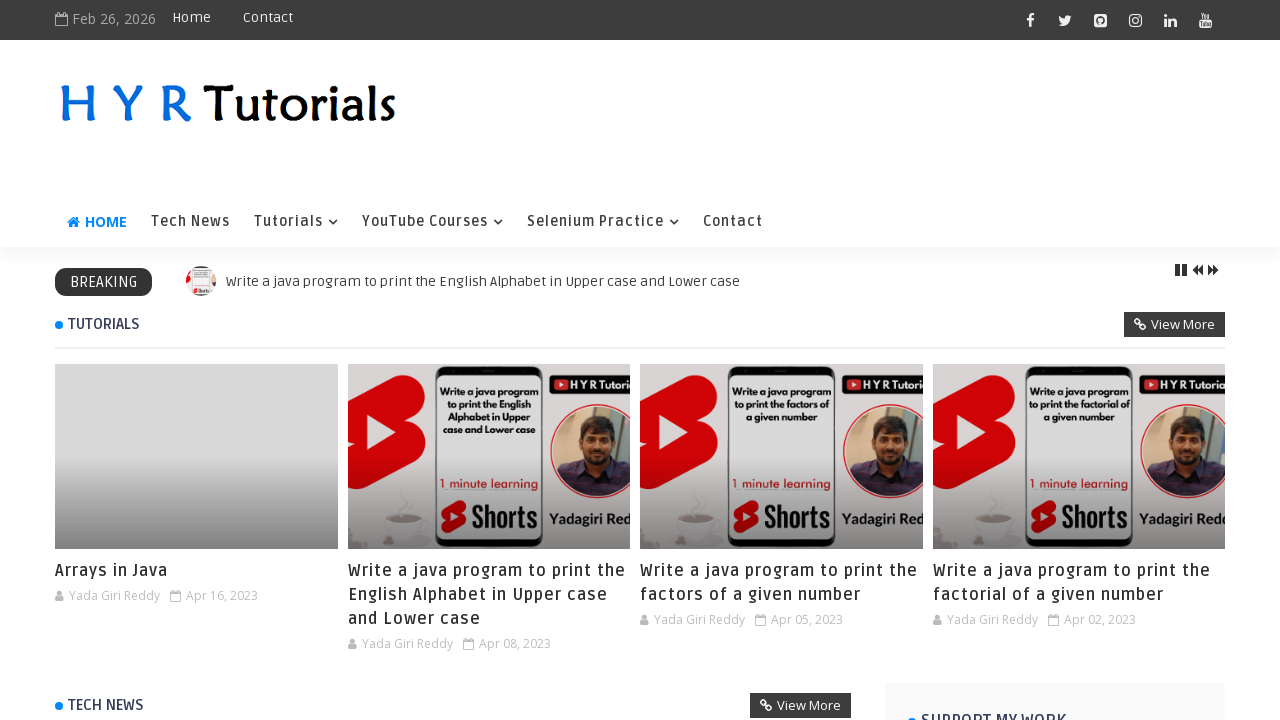

Navigated to dropdown practice page
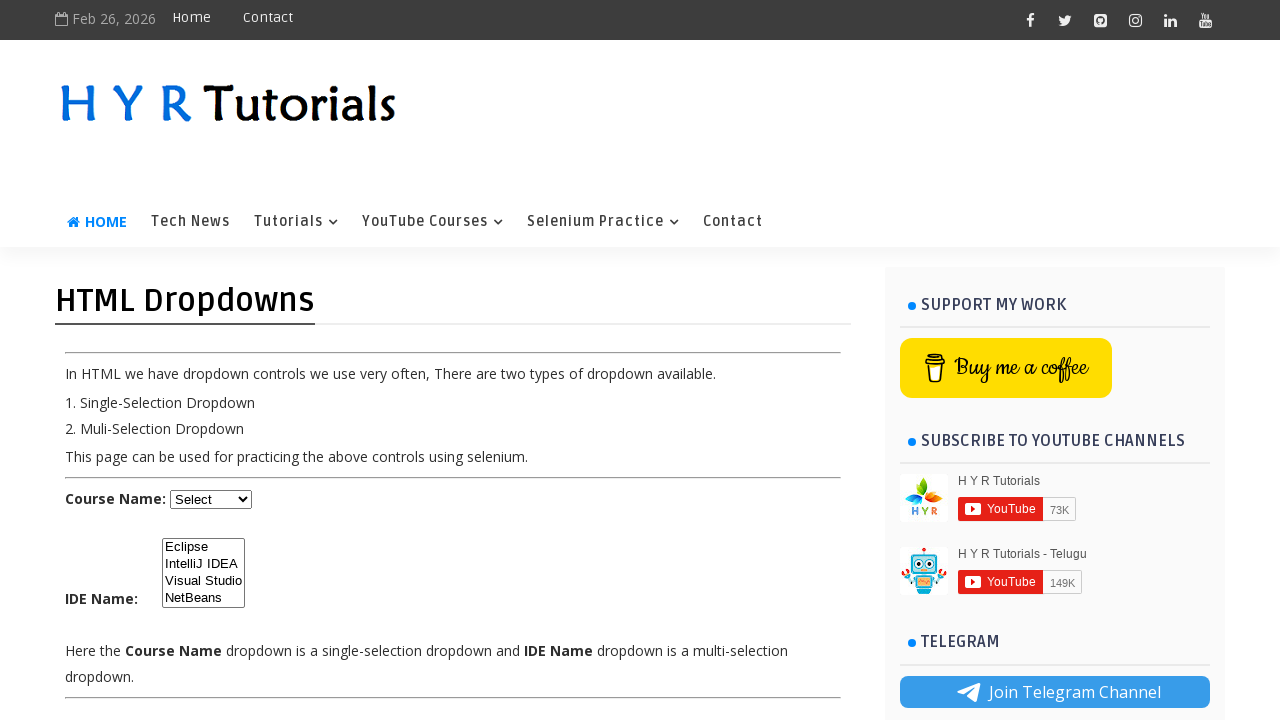

Dropdown element loaded
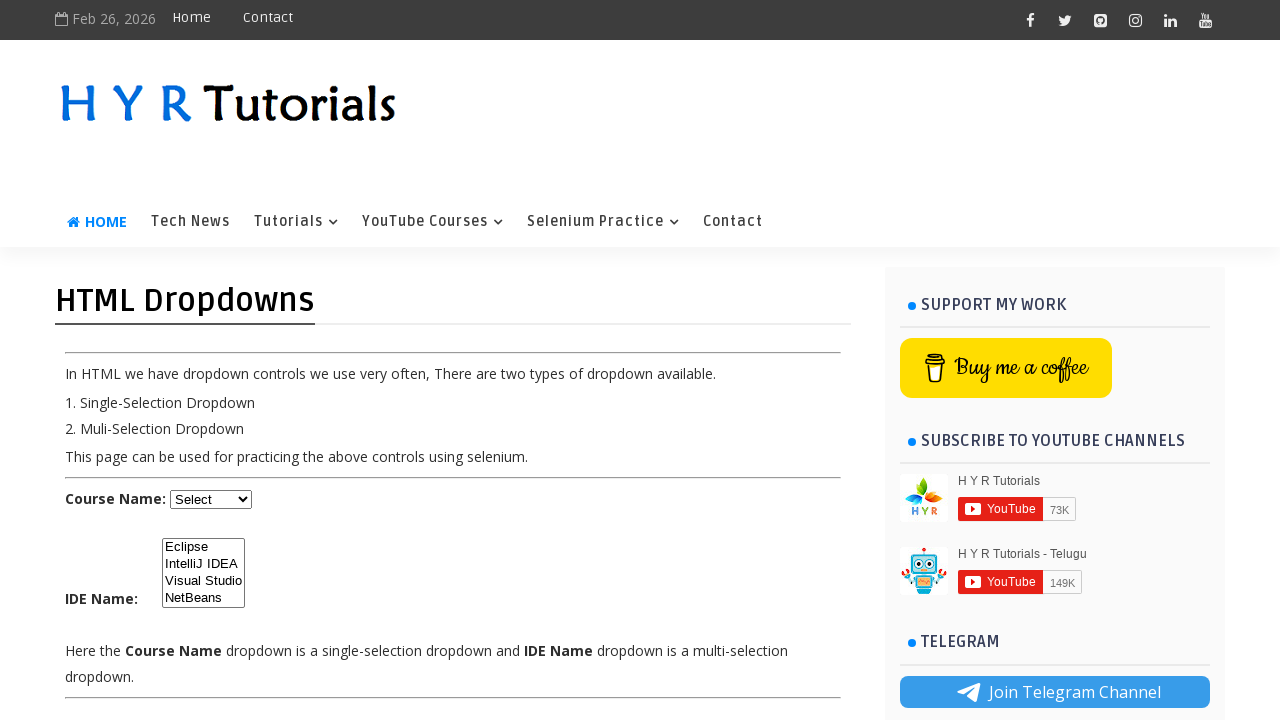

Located dropdown element with id 'course'
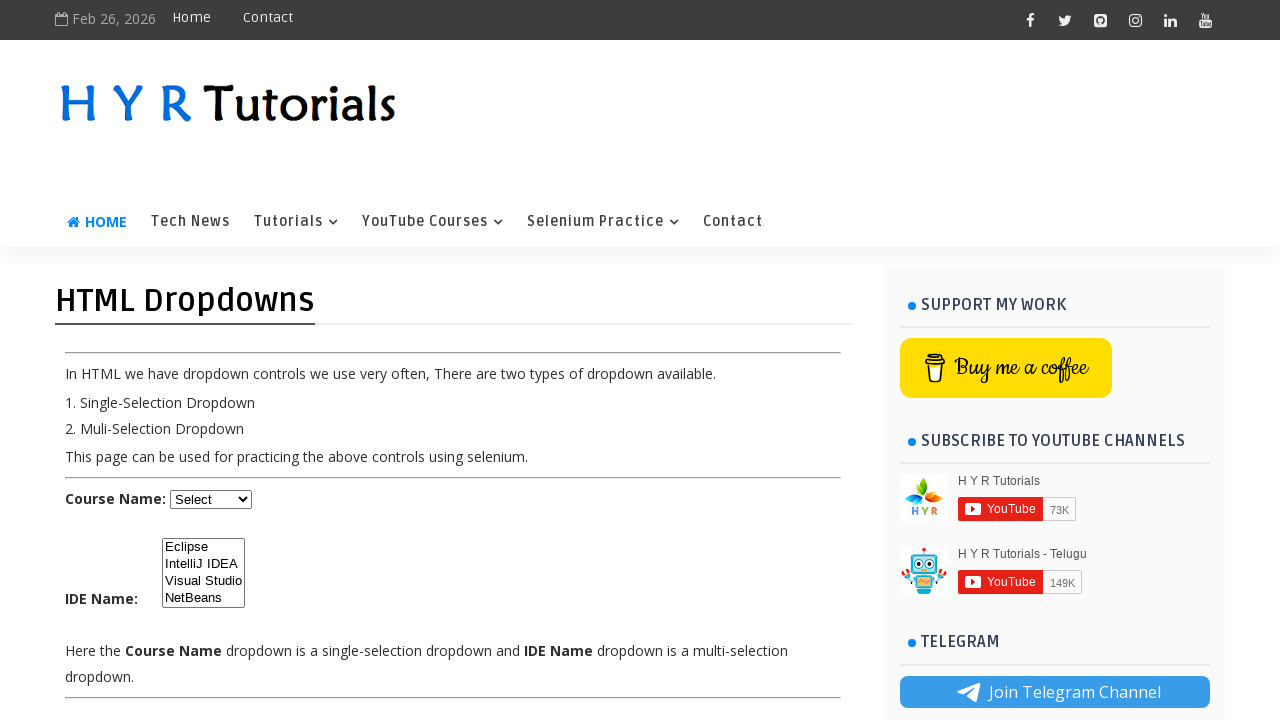

Retrieved all 5 options from dropdown
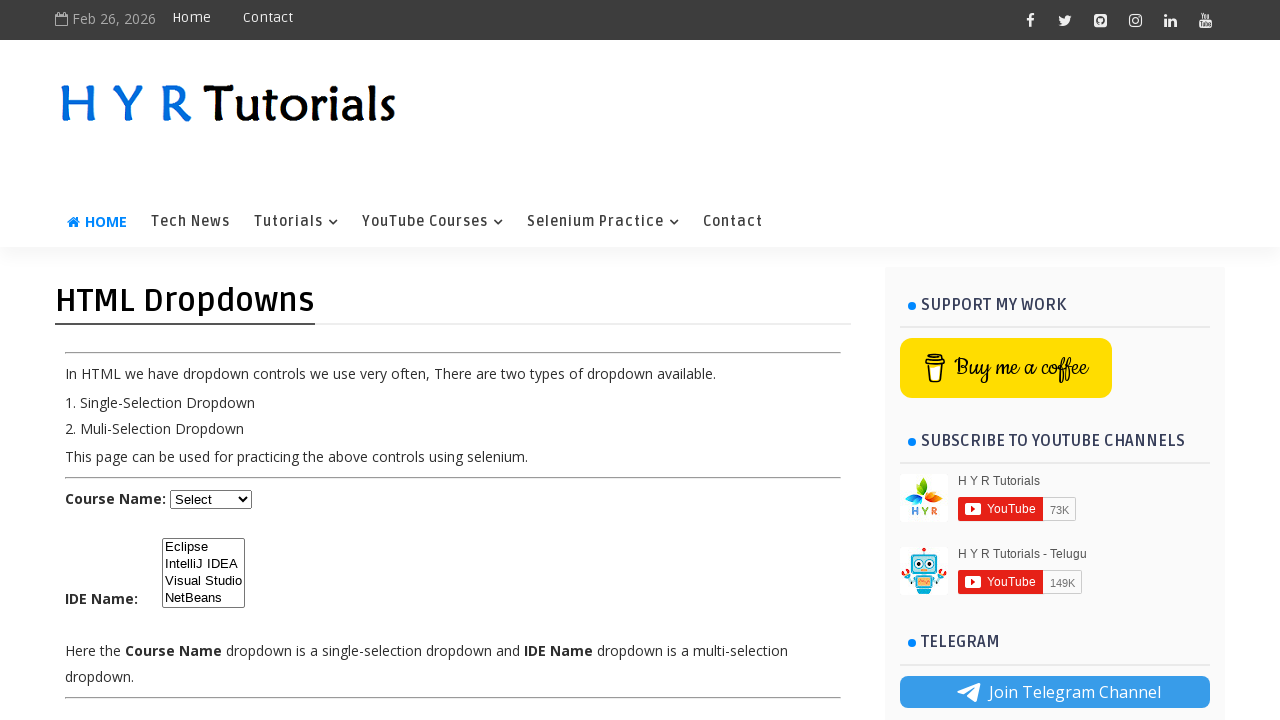

Extracted text from all dropdown options
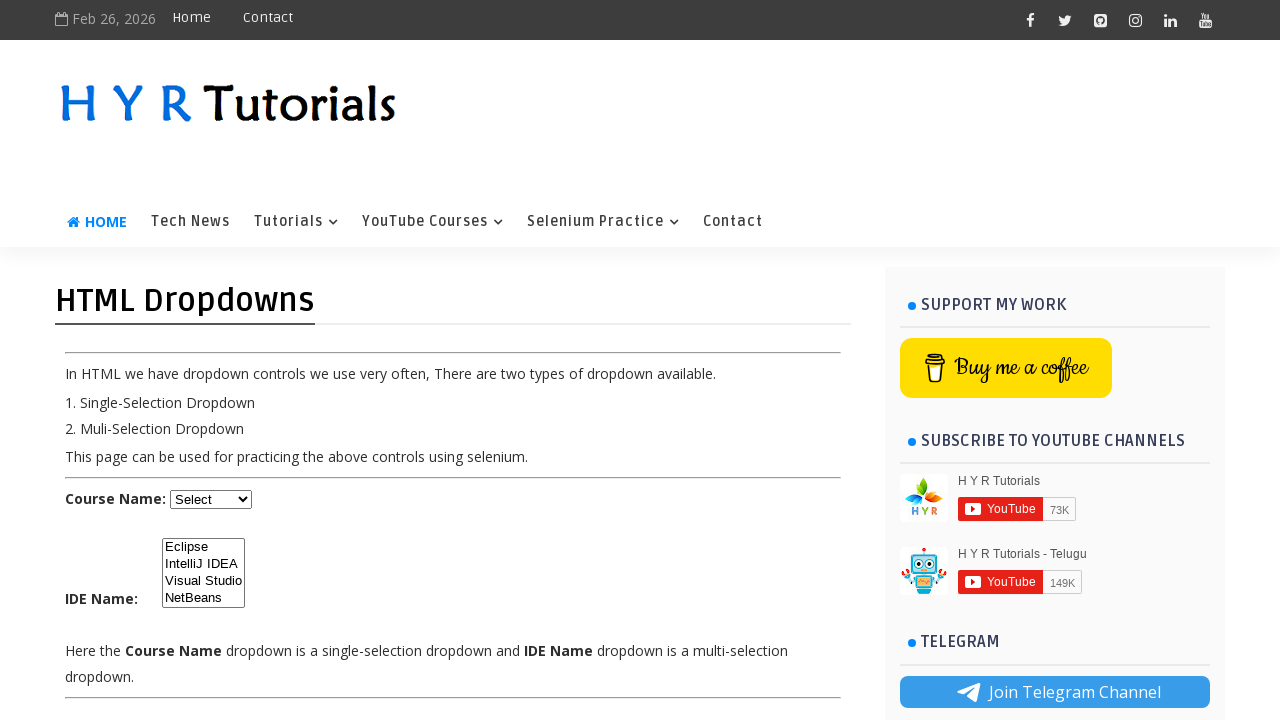

Sorted dropdown options alphabetically: ['Dot Net', 'Java', 'Javascript', 'Python', 'Select']
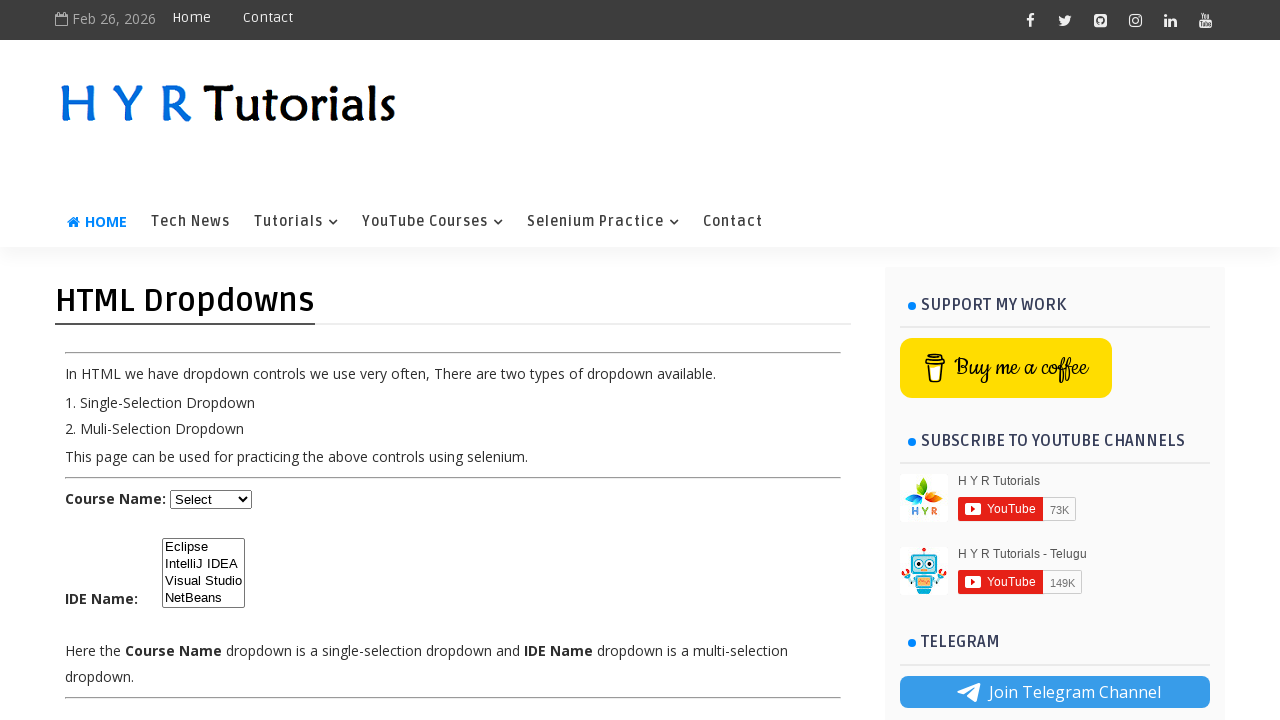

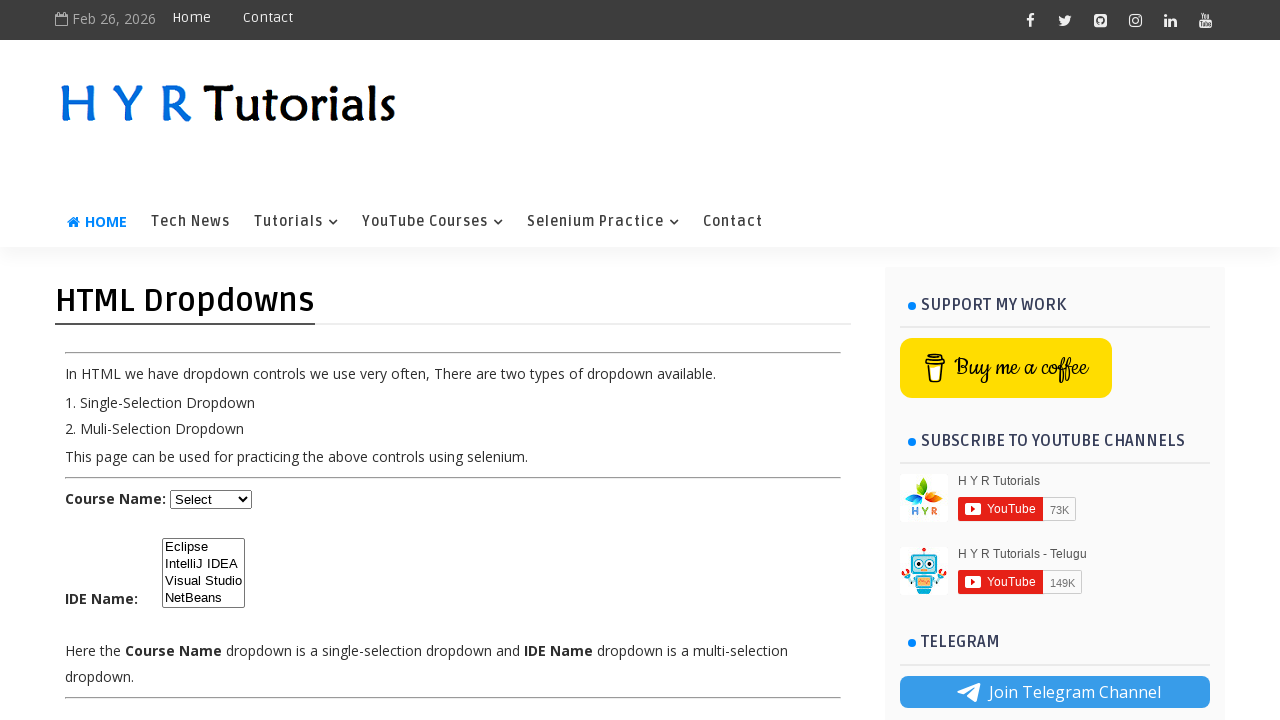